Tests basic browser navigation by visiting a website, navigating to another page, then using browser back and forward controls

Starting URL: https://rahulshettyacademy.com

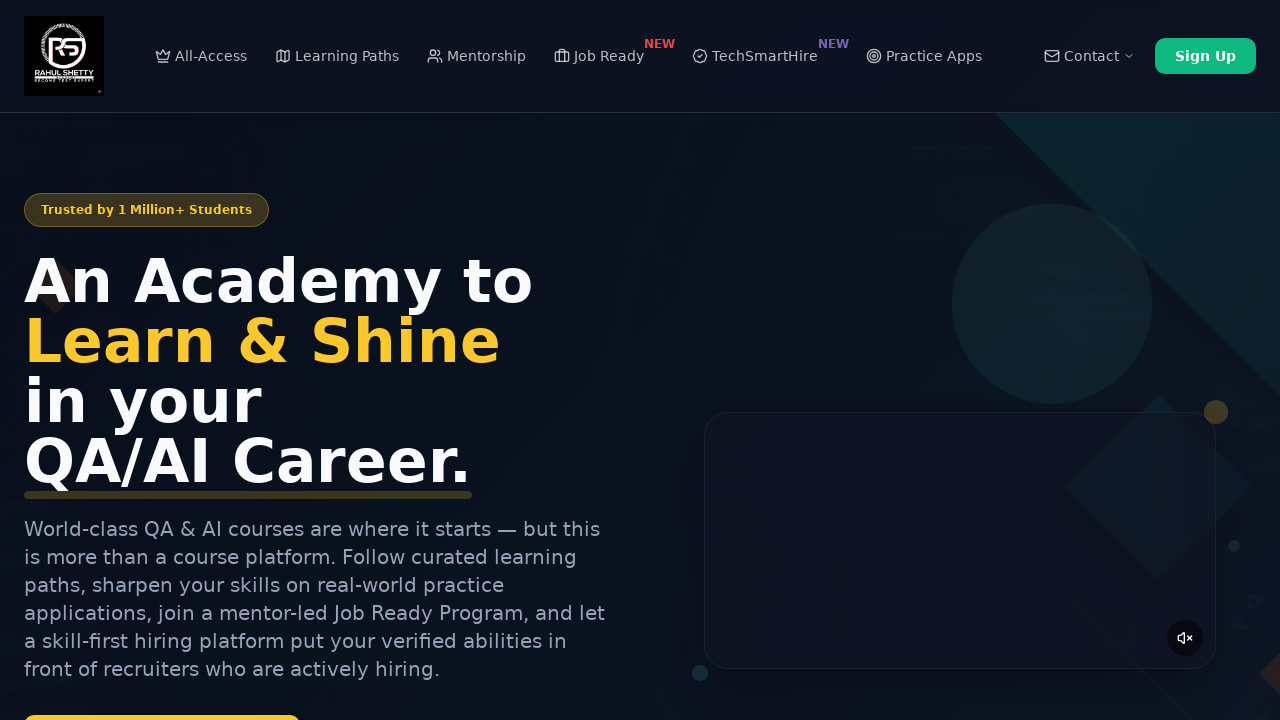

Navigated to starting URL https://rahulshettyacademy.com
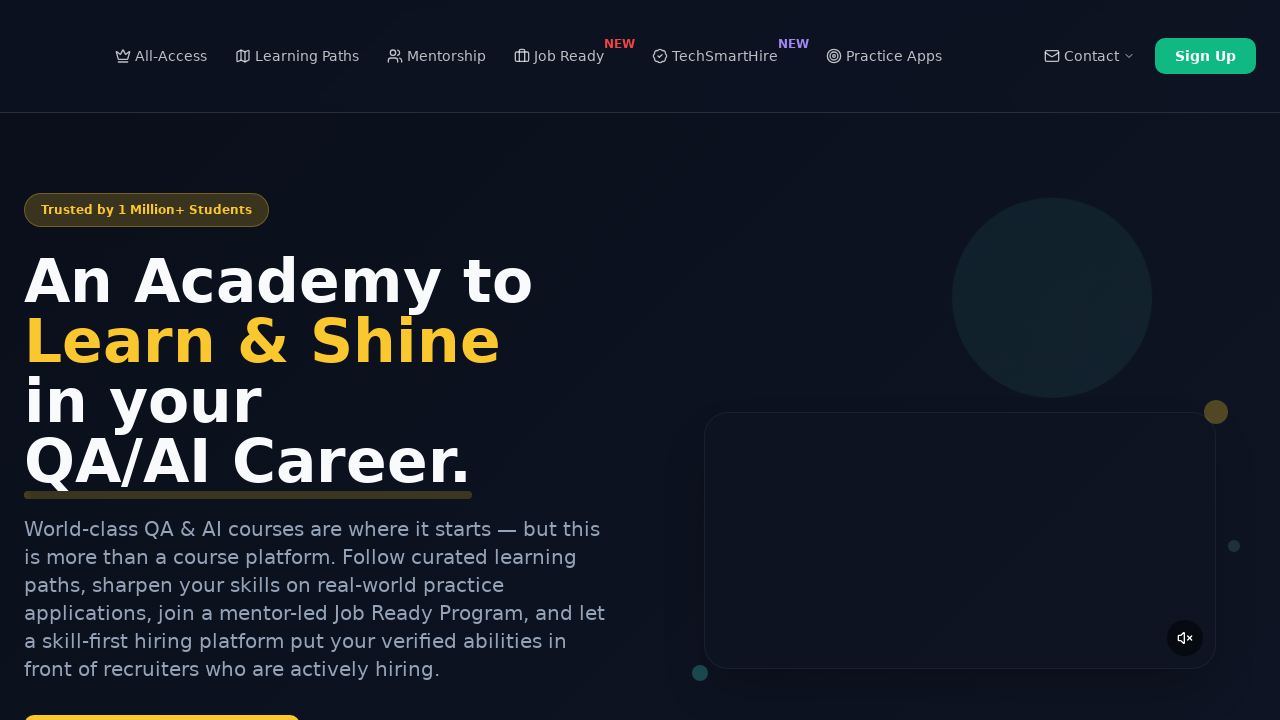

Navigated to Python SDET automation testing course page
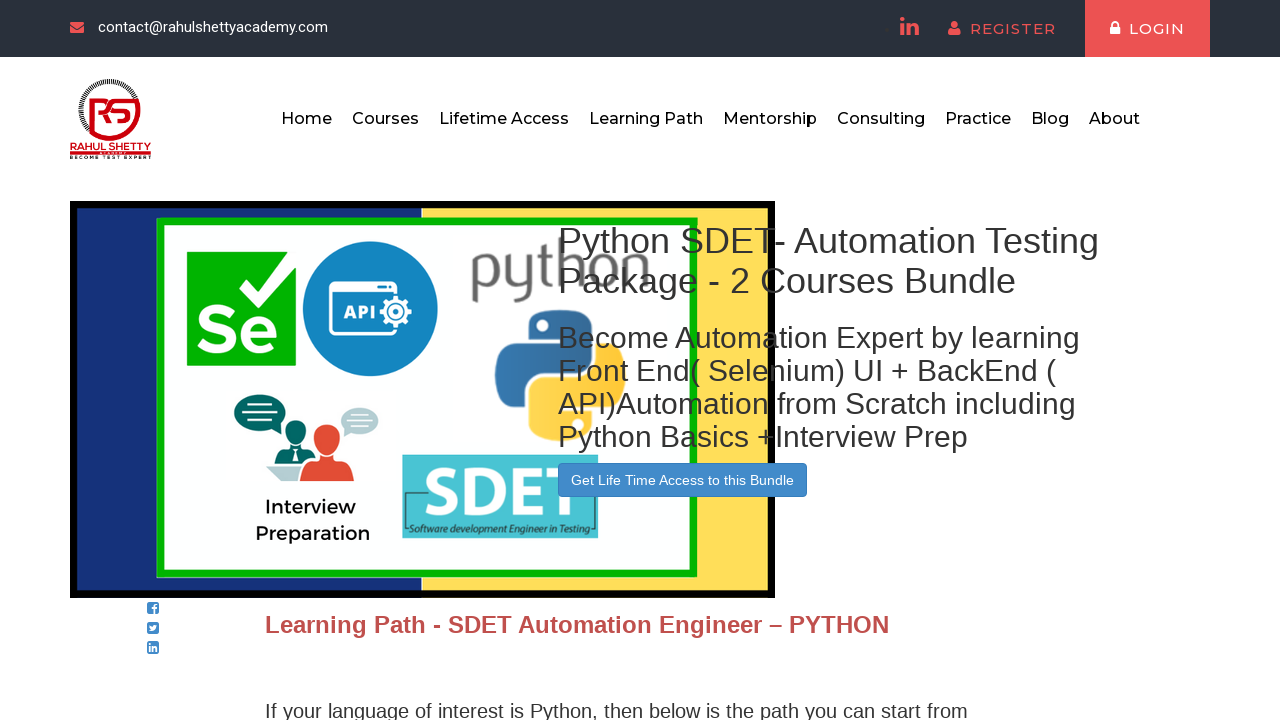

Used browser back button to return to previous page
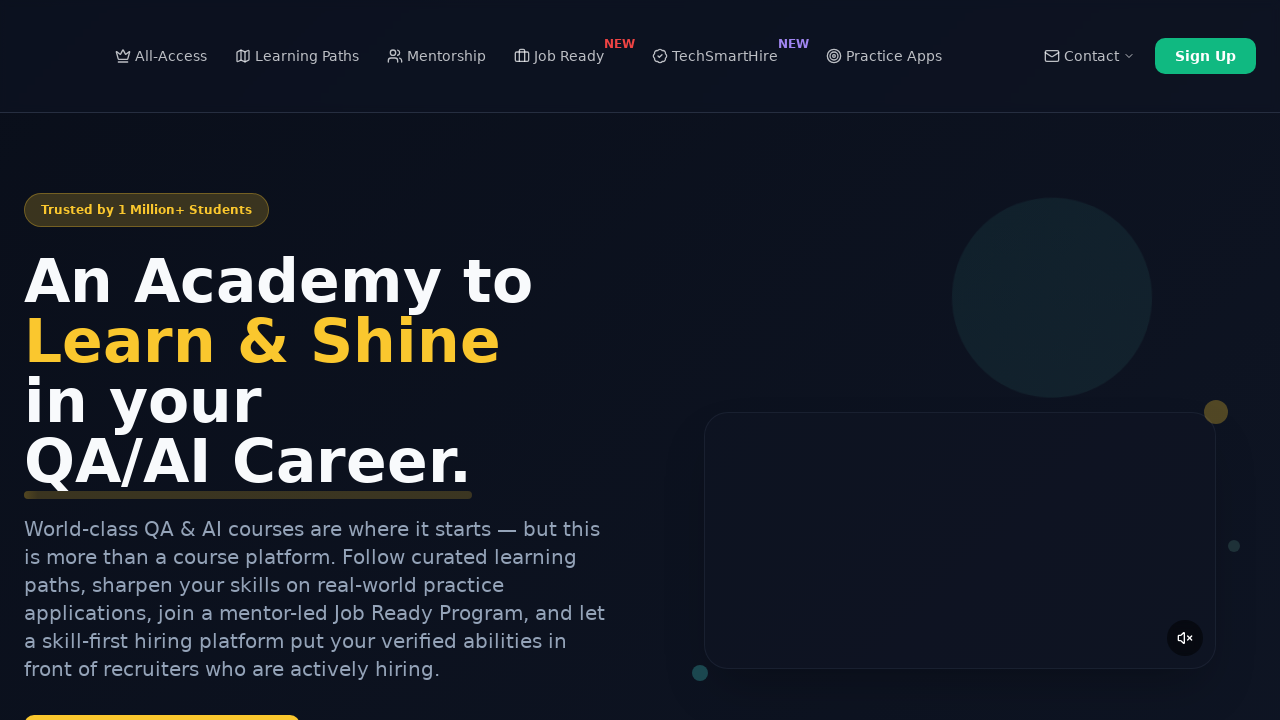

Refreshed the current page
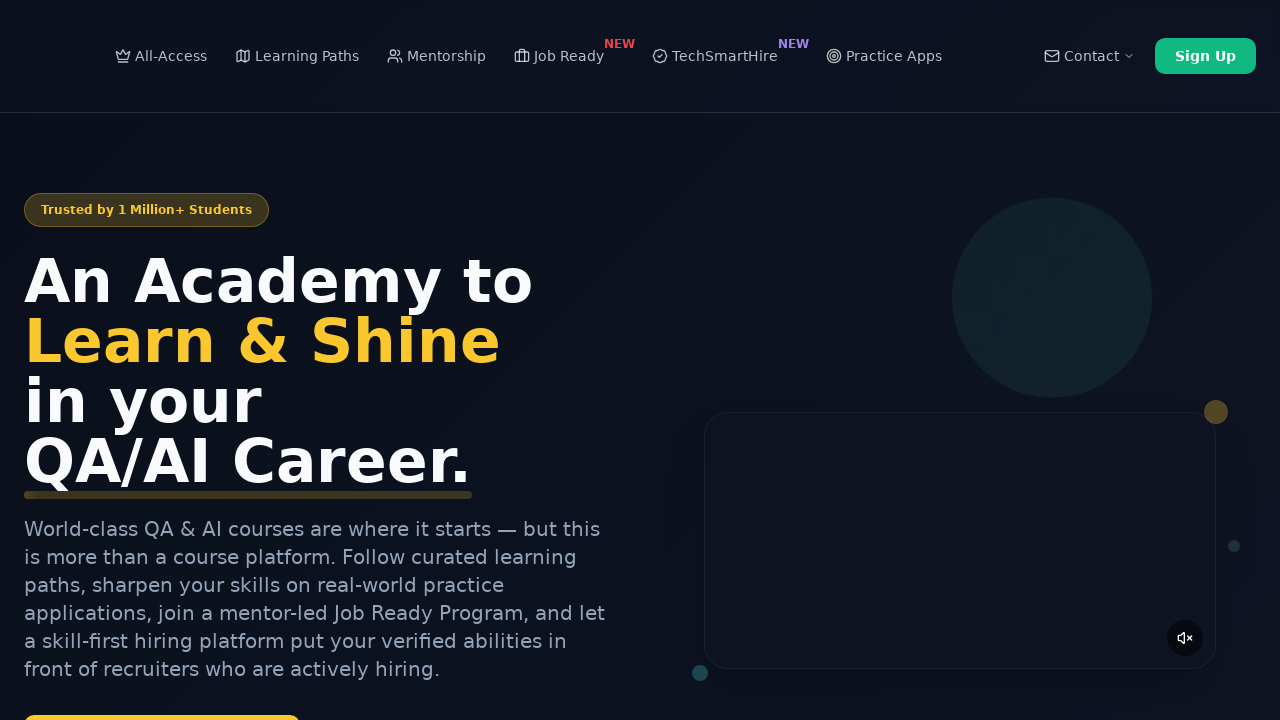

Used browser forward button to navigate to next page
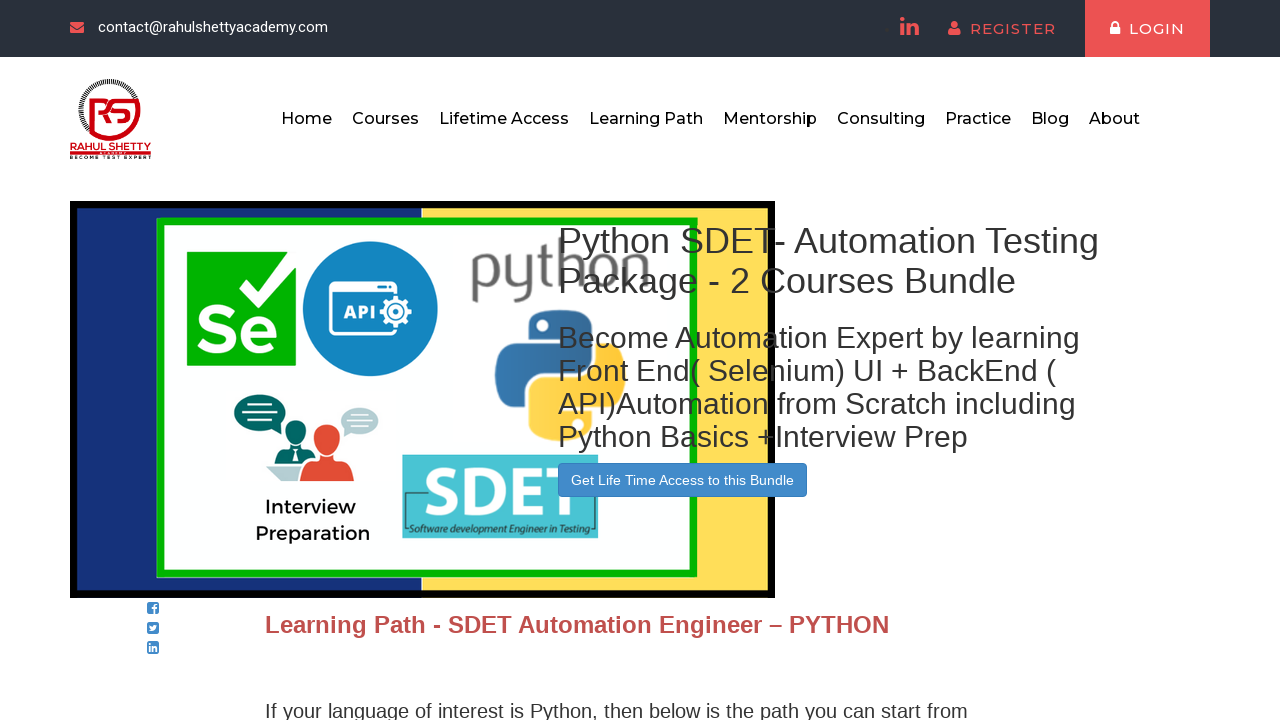

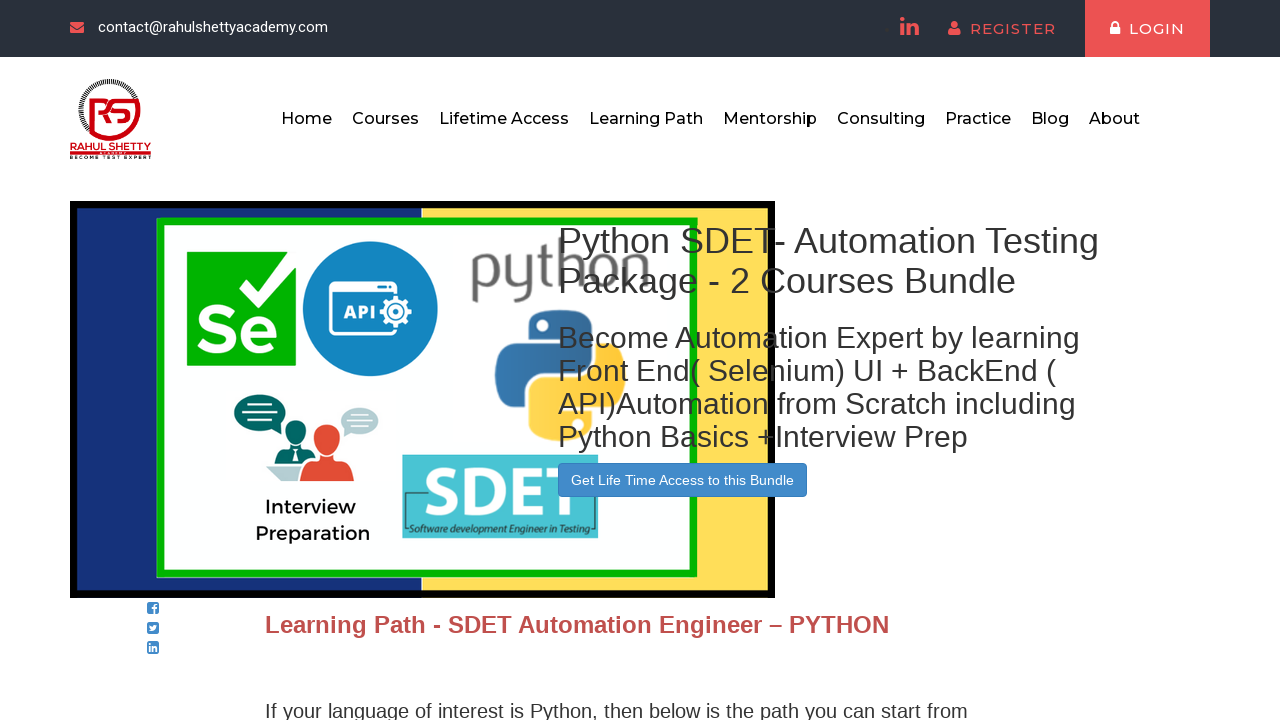